Tests dynamic property manipulation by finding a button and changing its background color using JavaScript execution

Starting URL: https://www.tutorialspoint.com/selenium/practice/dynamic-prop.php

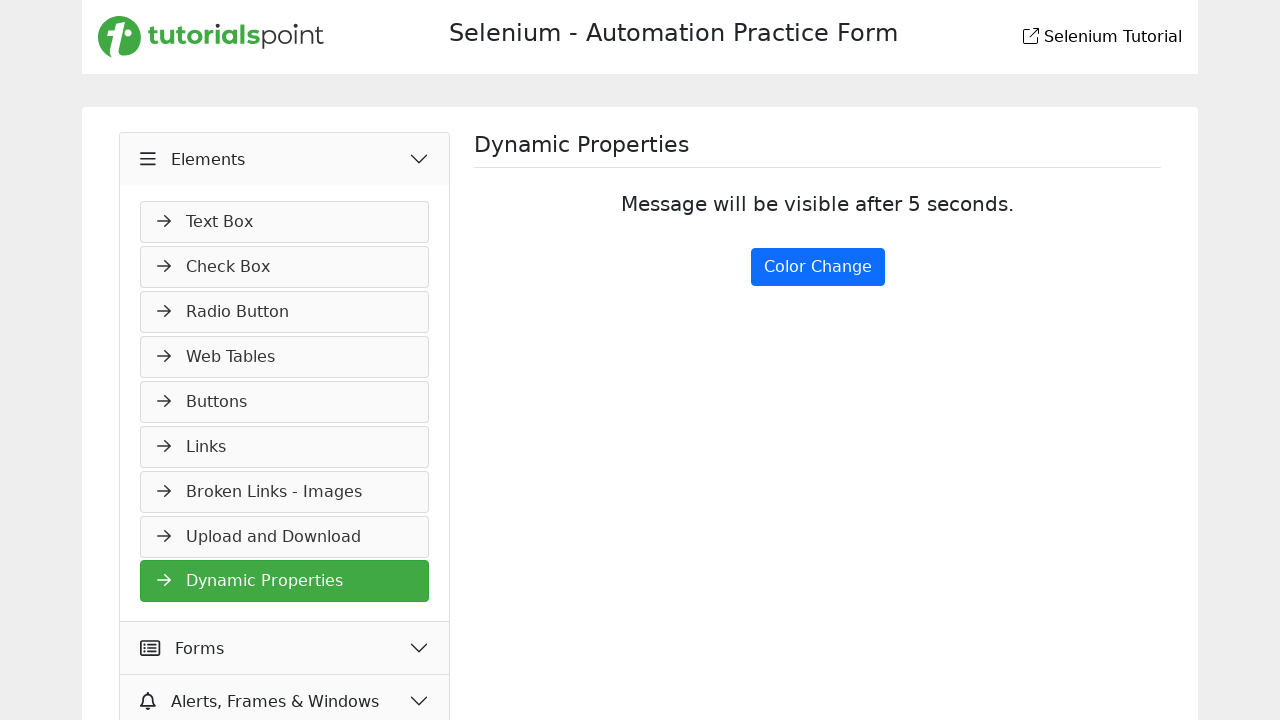

Located the color change button with ID 'colorChange'
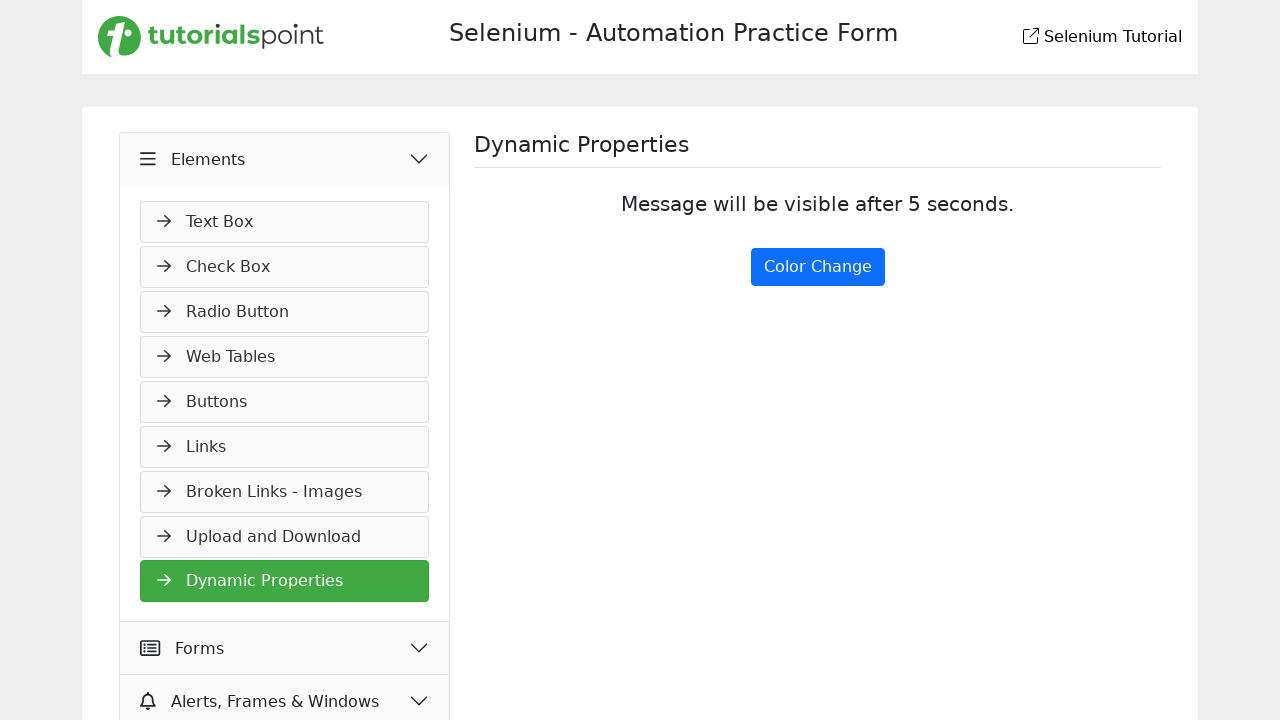

Changed button background color to purple using JavaScript execution
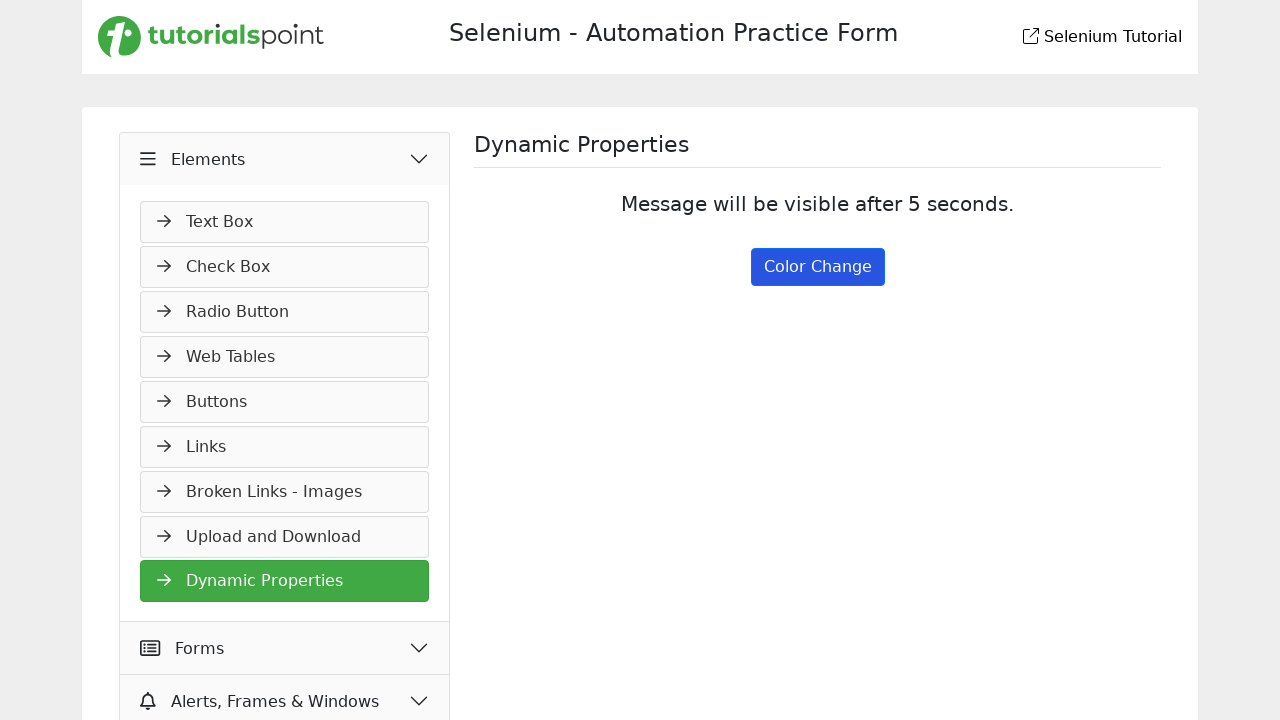

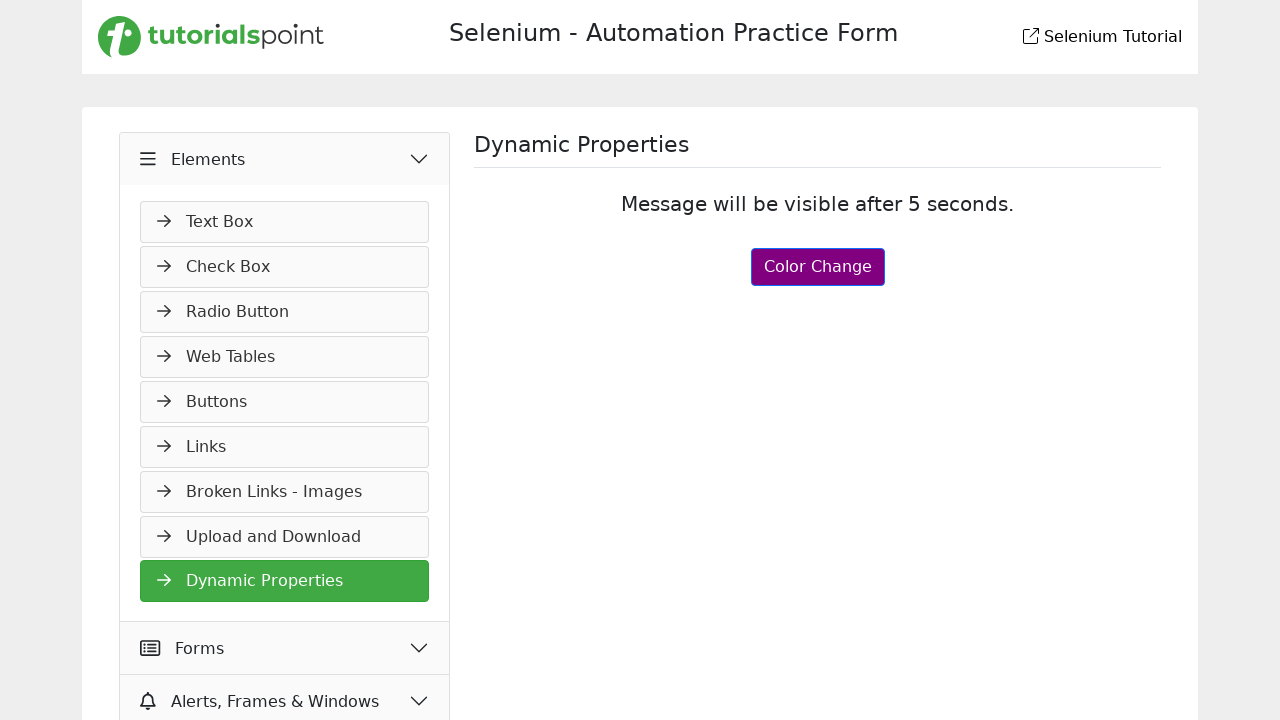